Tests the scroll up functionality by scrolling to the bottom of the page, then clicking the scroll-up arrow button and verifying the page scrolls back to the top

Starting URL: https://automationexercise.com/

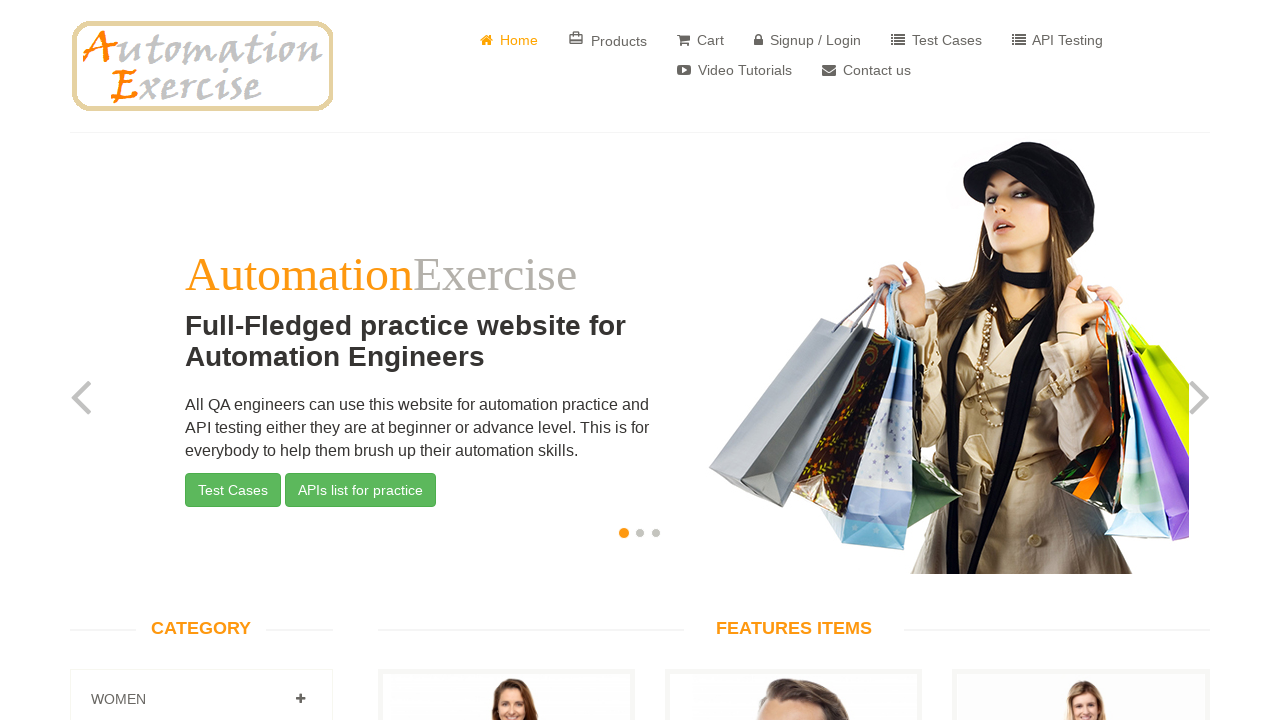

Scrolled down to the subscription widget at bottom of page
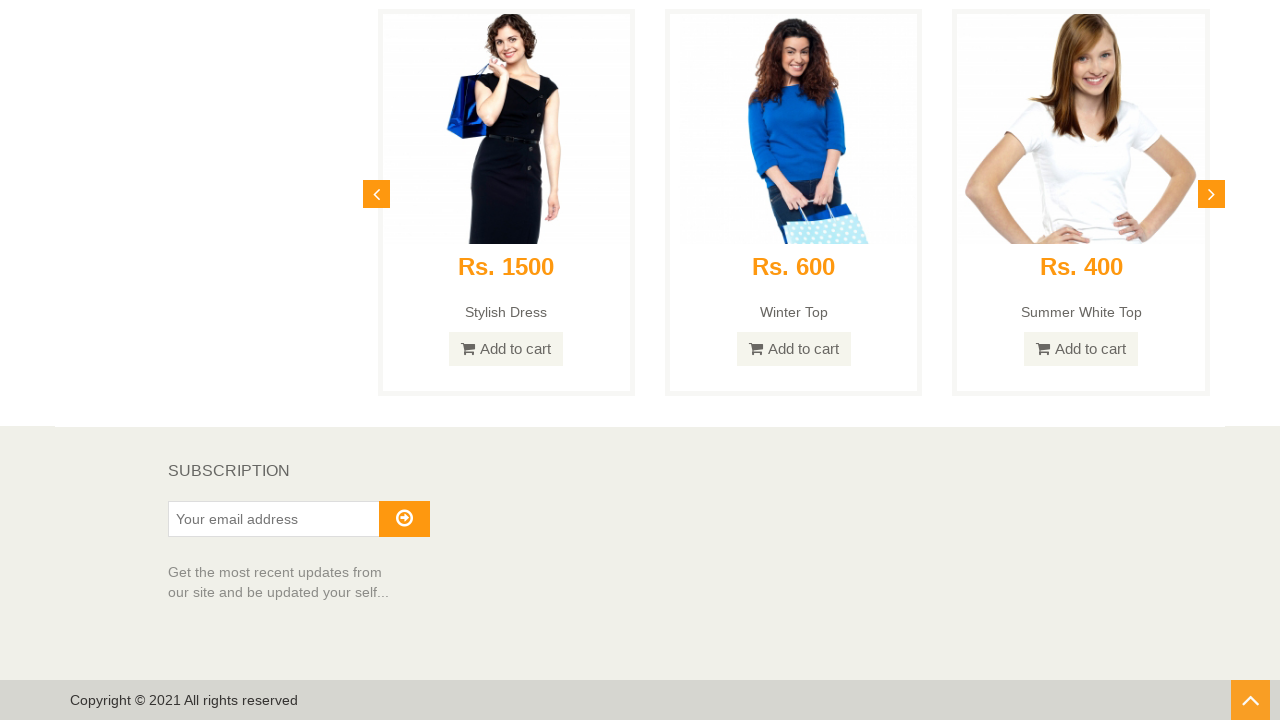

Verified subscription section heading is visible
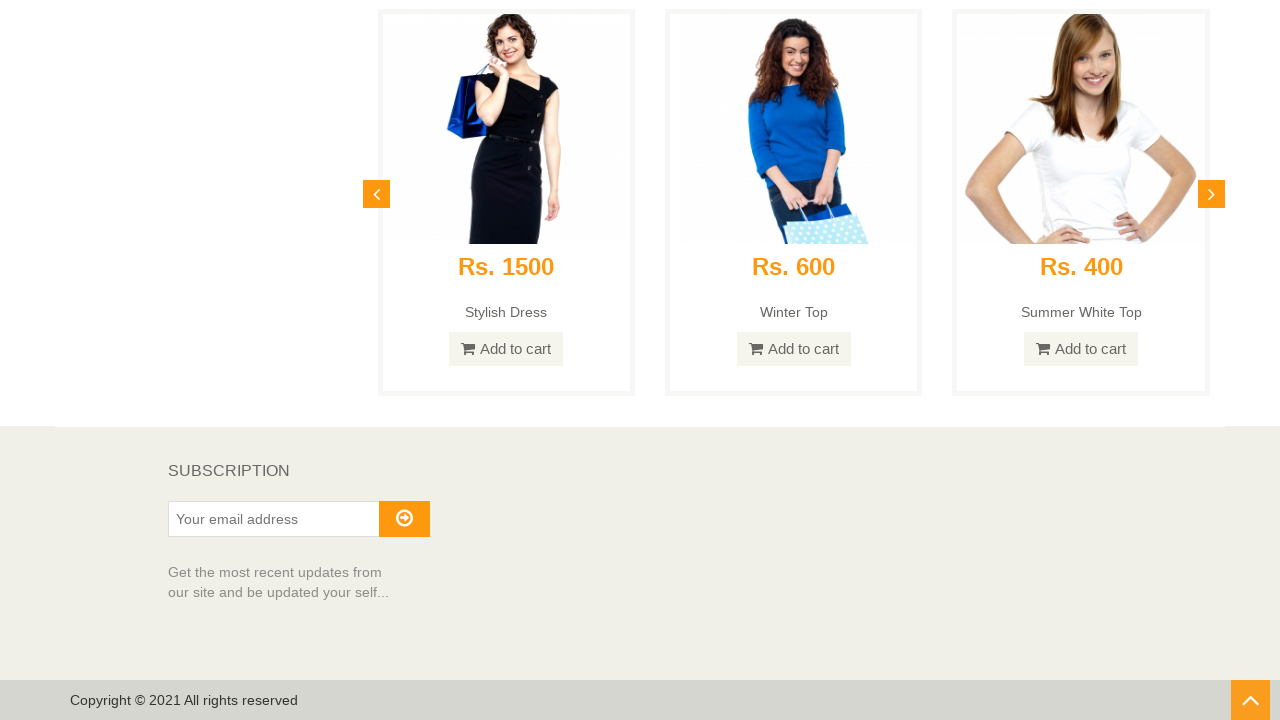

Clicked the scroll-up arrow button at (1250, 700) on .fa.fa-angle-up
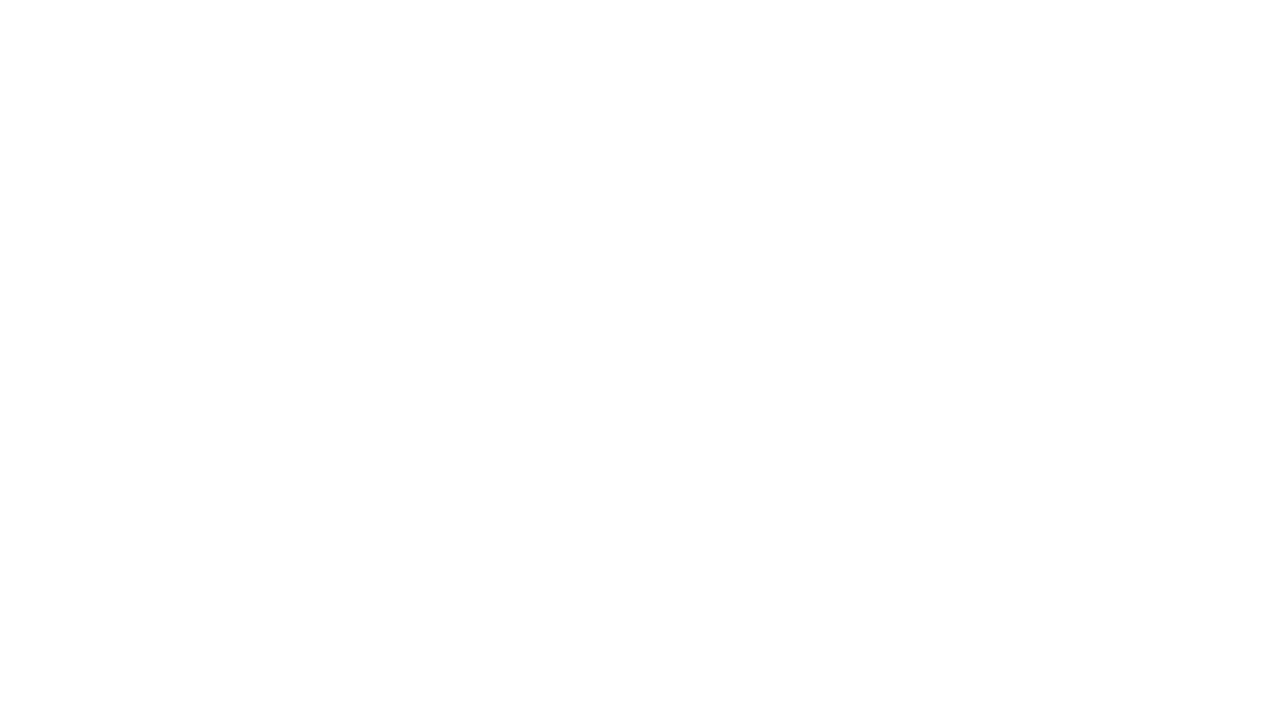

Verified page scrolled back to top and top content is visible
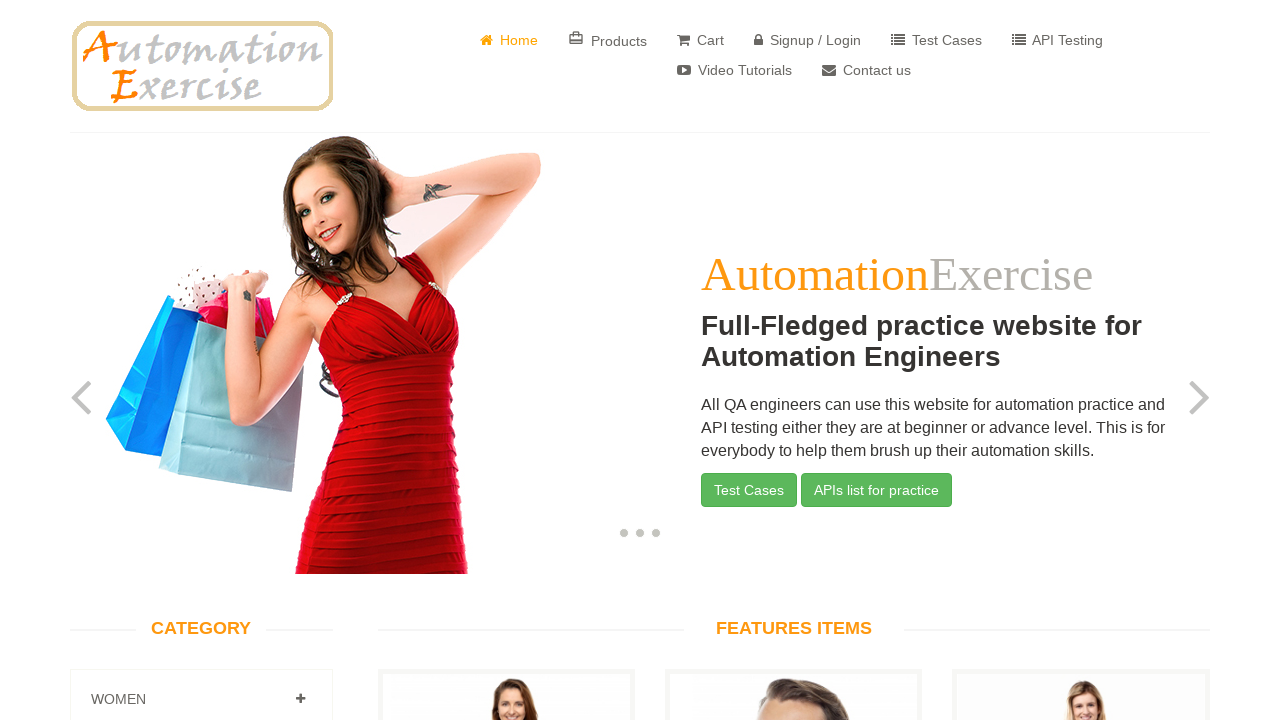

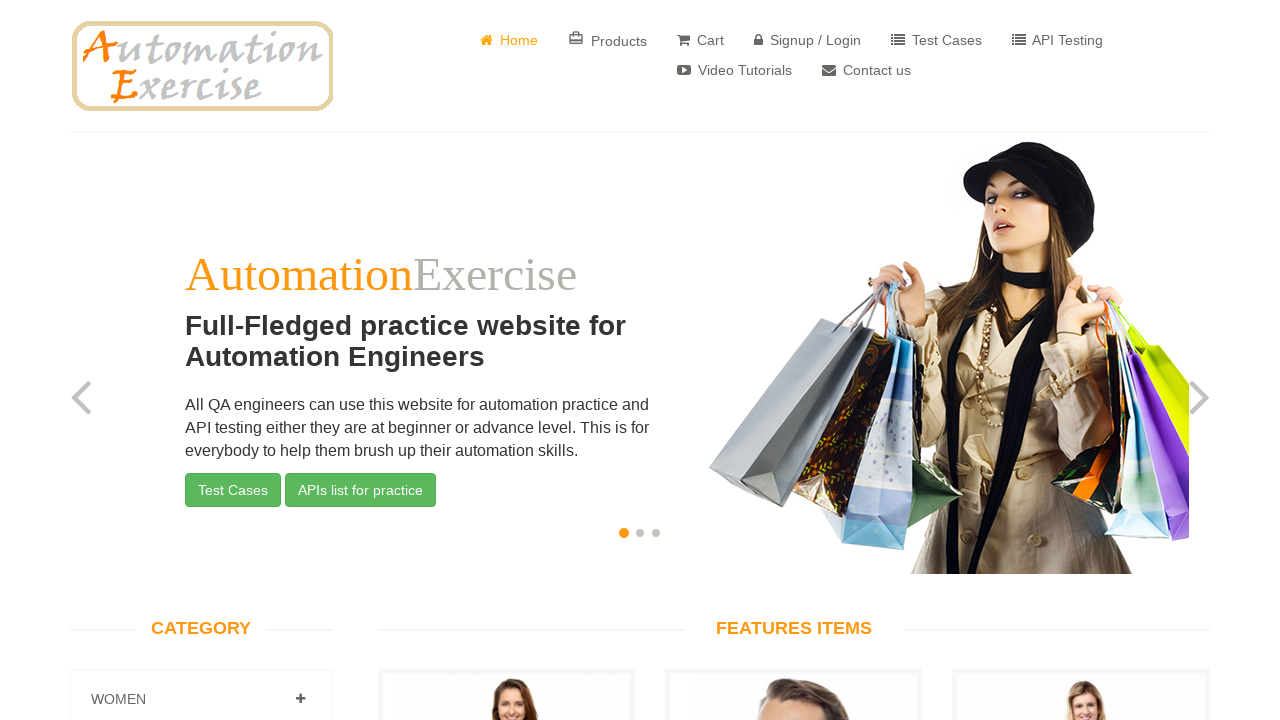